Tests dismissing a confirm alert dialog by clicking the confirm alert button and dismissing (canceling) the dialog

Starting URL: https://manojkumar4636.github.io/Selenium_Practice_Hub/pages/Alert.html

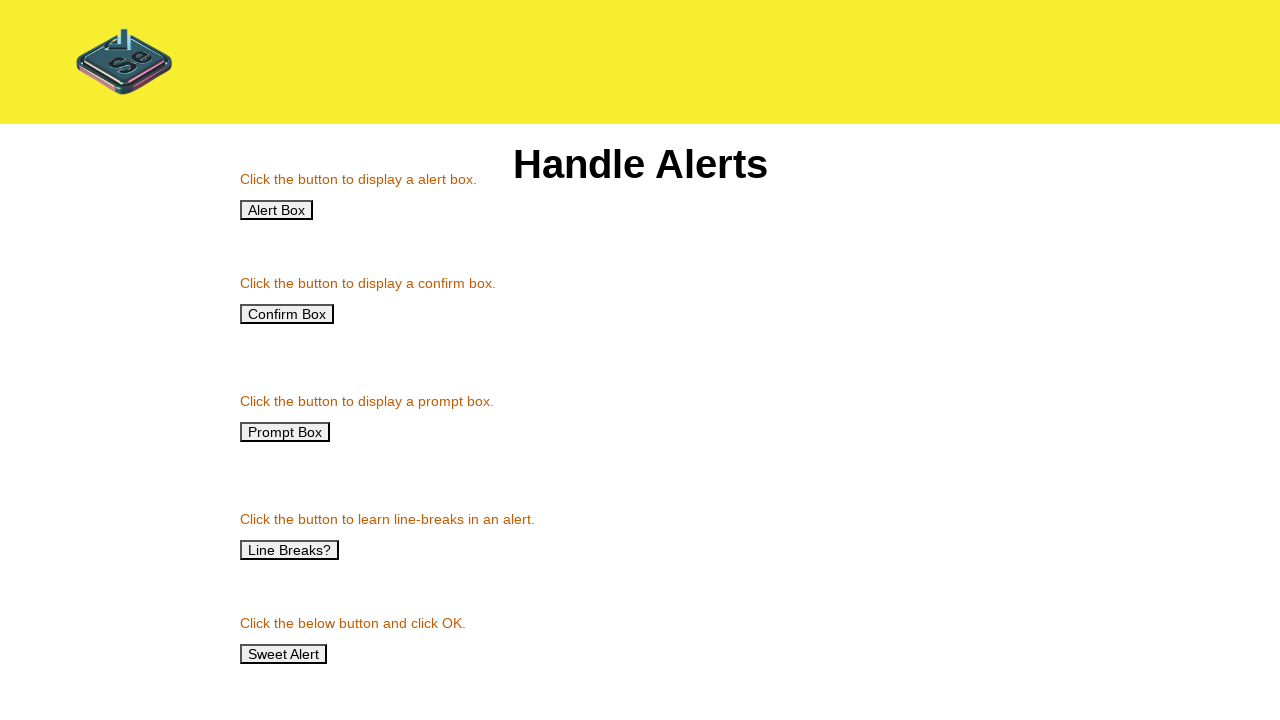

Set up dialog handler to dismiss confirm alert
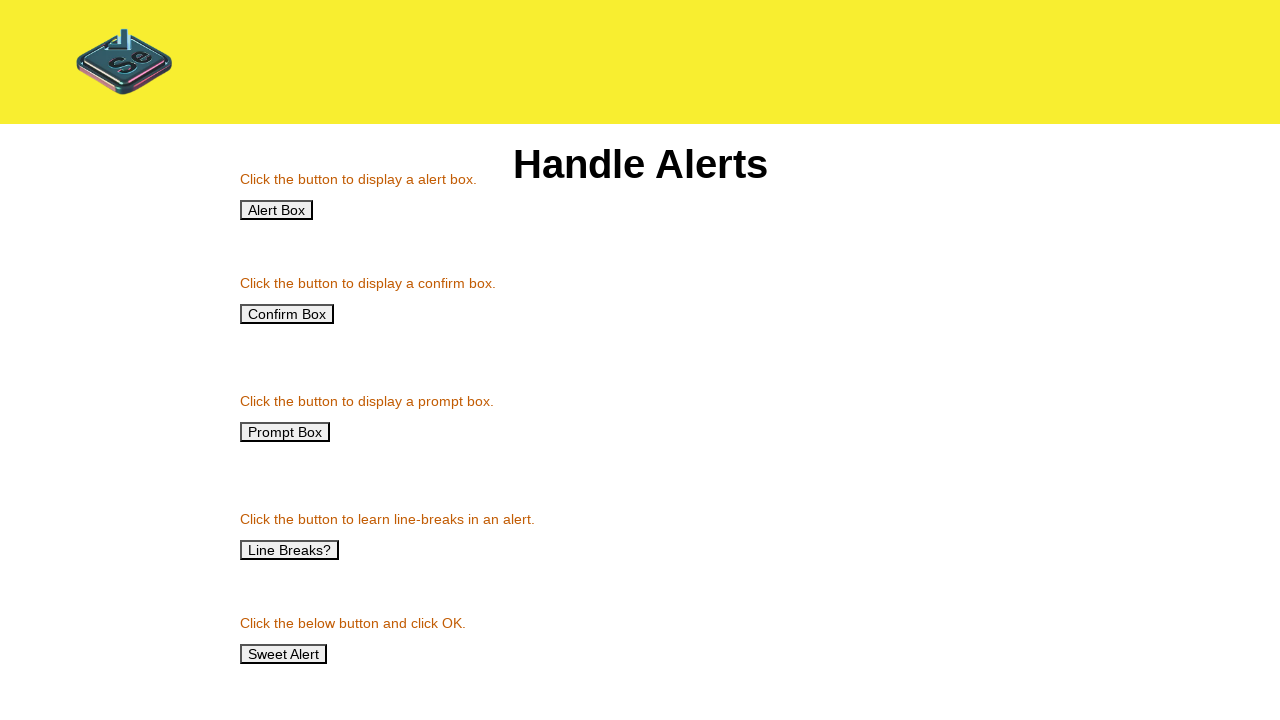

Clicked button to trigger confirm alert at (287, 314) on [onclick='confirmAlert()']
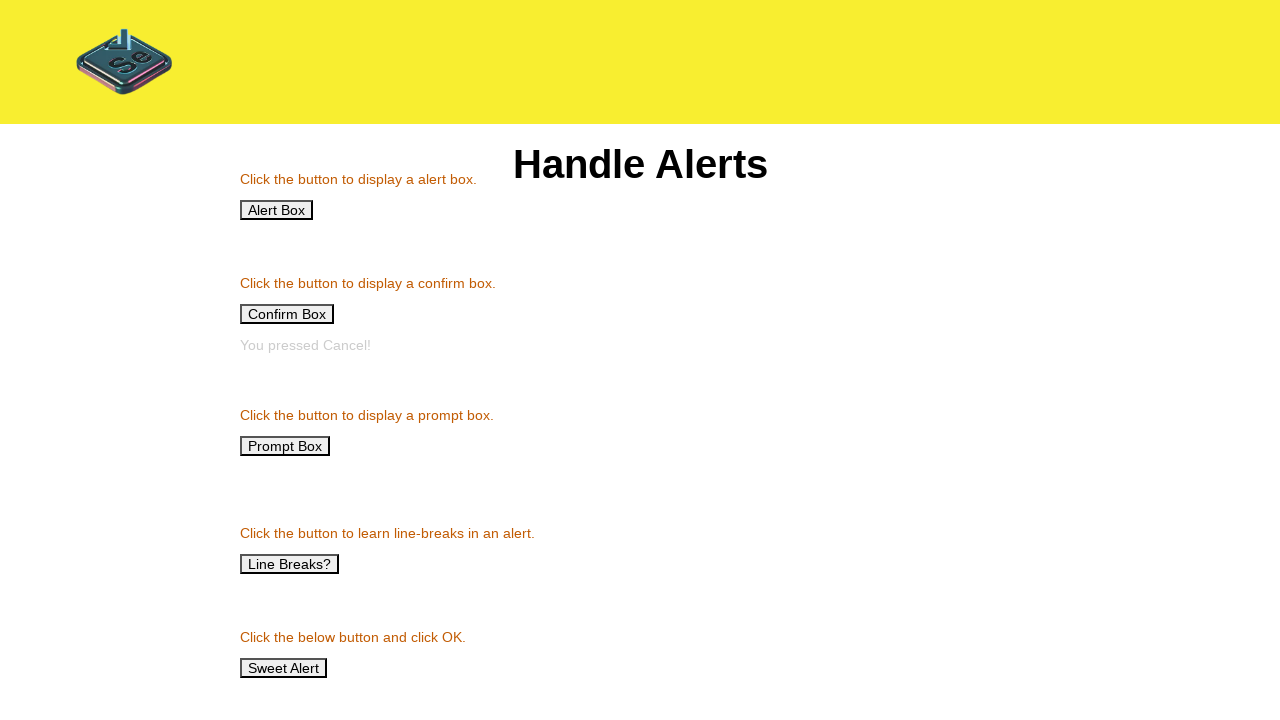

Waited for alert action to complete
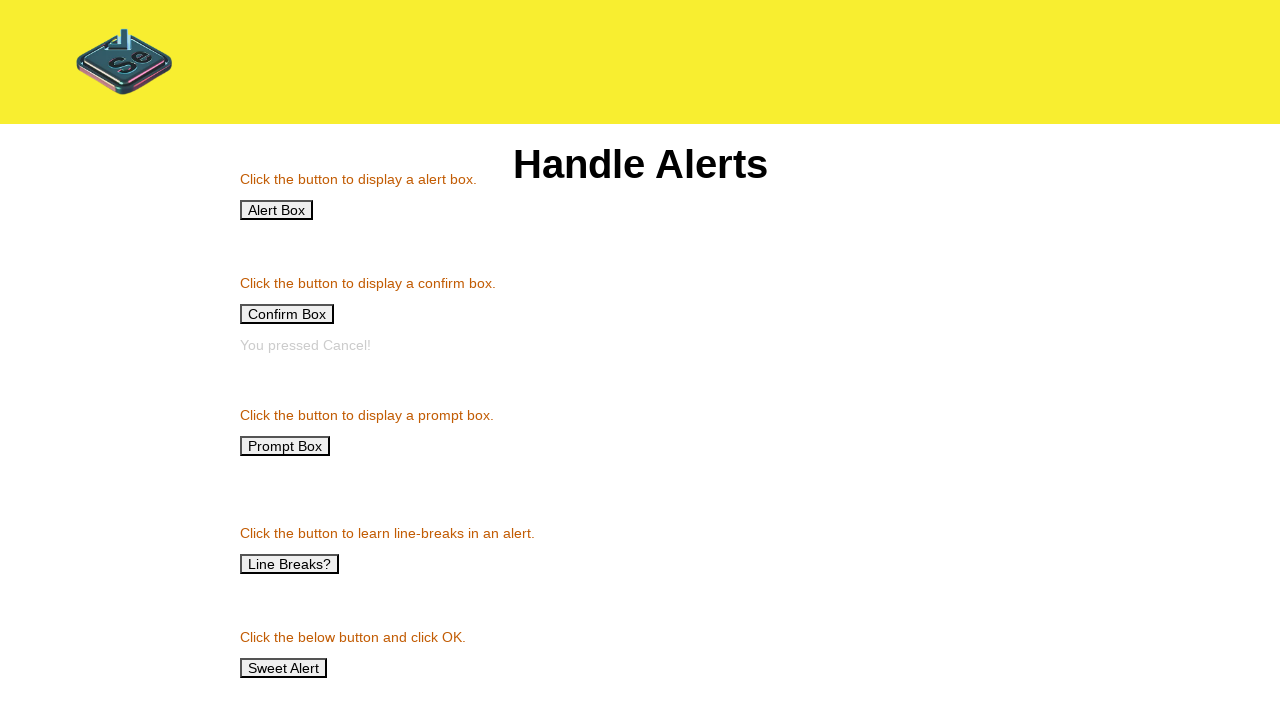

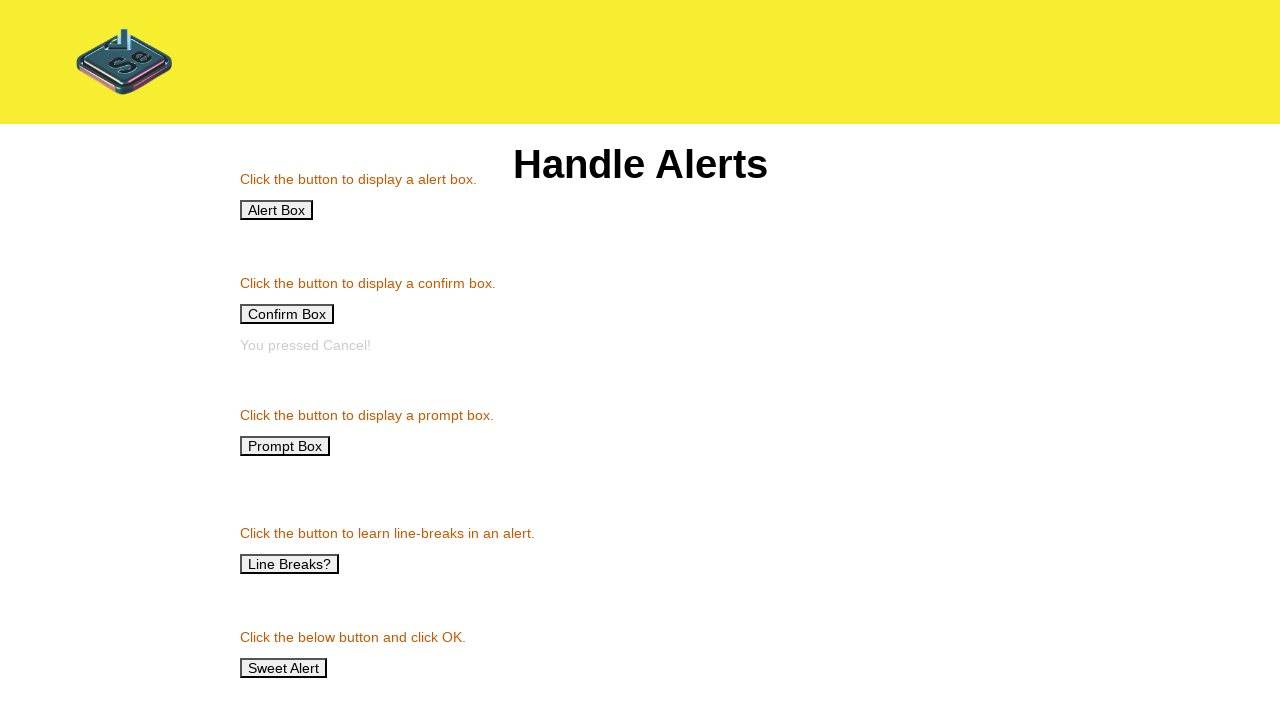